Tests window handling functionality by opening a new tab and switching between browser windows

Starting URL: http://demo.automationtesting.in/Windows.html

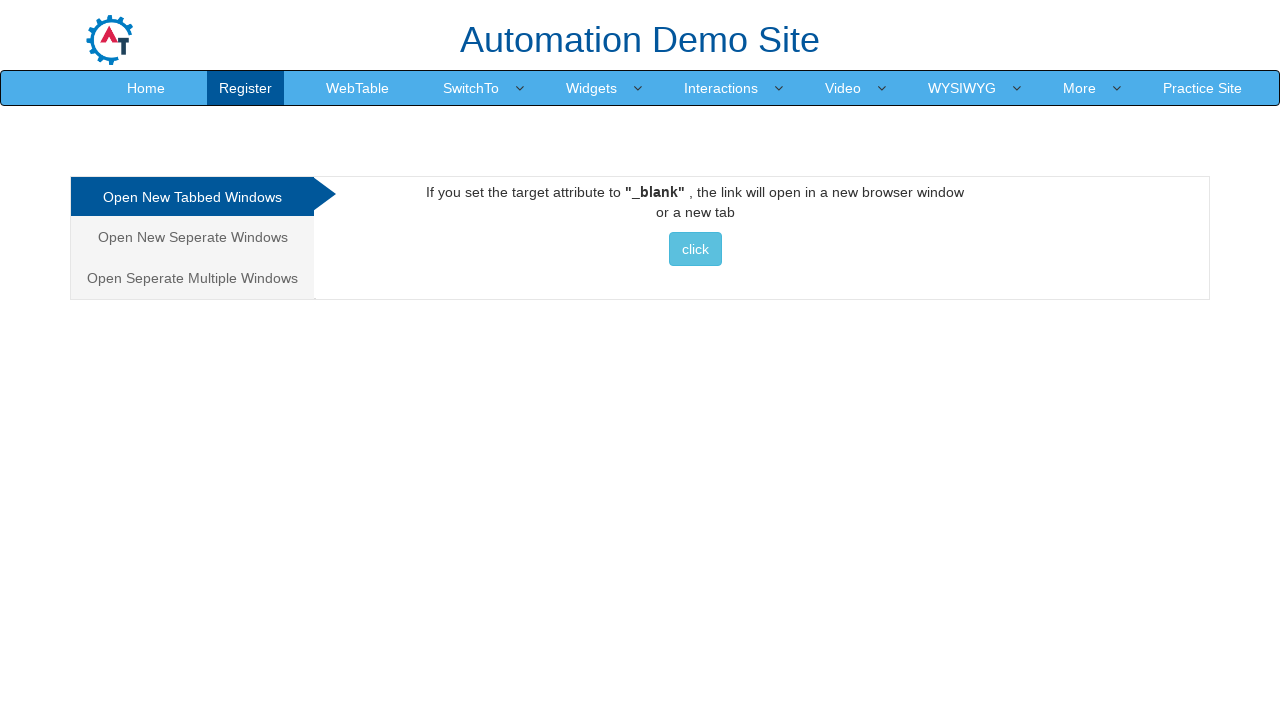

Clicked 'Open New Tabbed Windows' link at (192, 197) on xpath=//a[contains(text(),'Open New Tabbed Windows')]
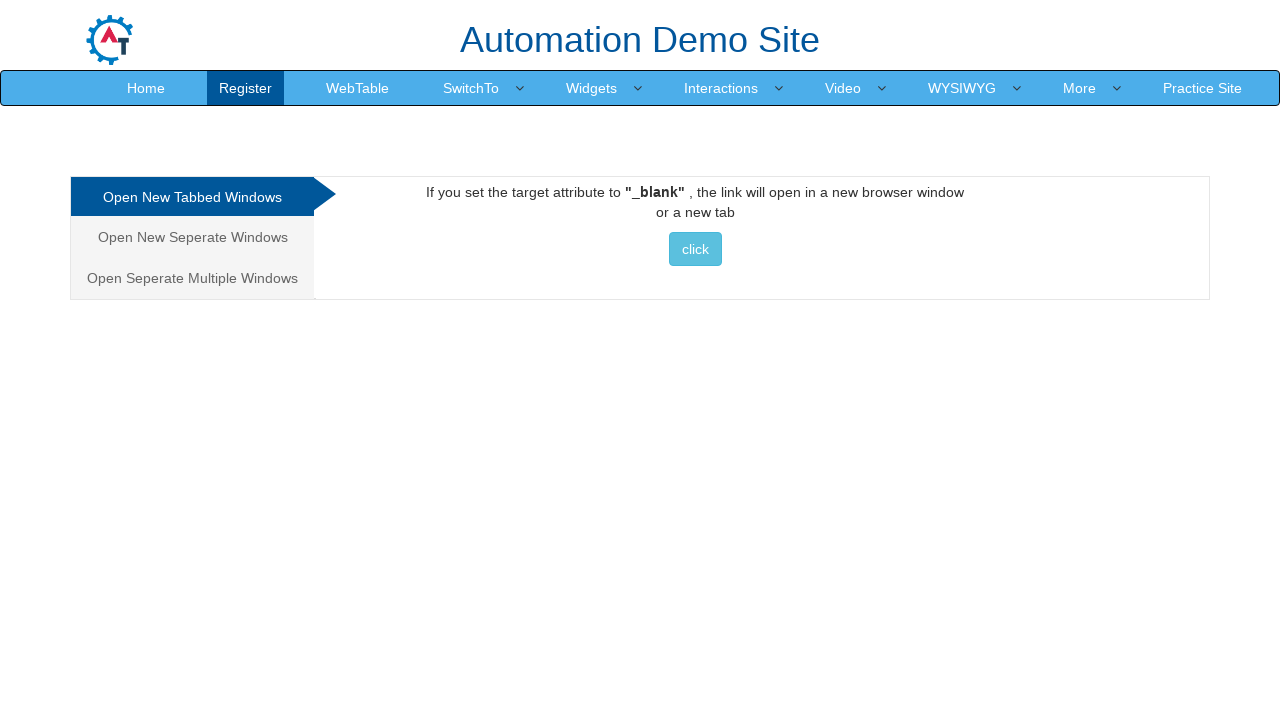

Clicked button to open a new tab at (695, 249) on xpath=//div[@id='Tabbed']//button[@class='btn btn-info'][contains(text(),'click'
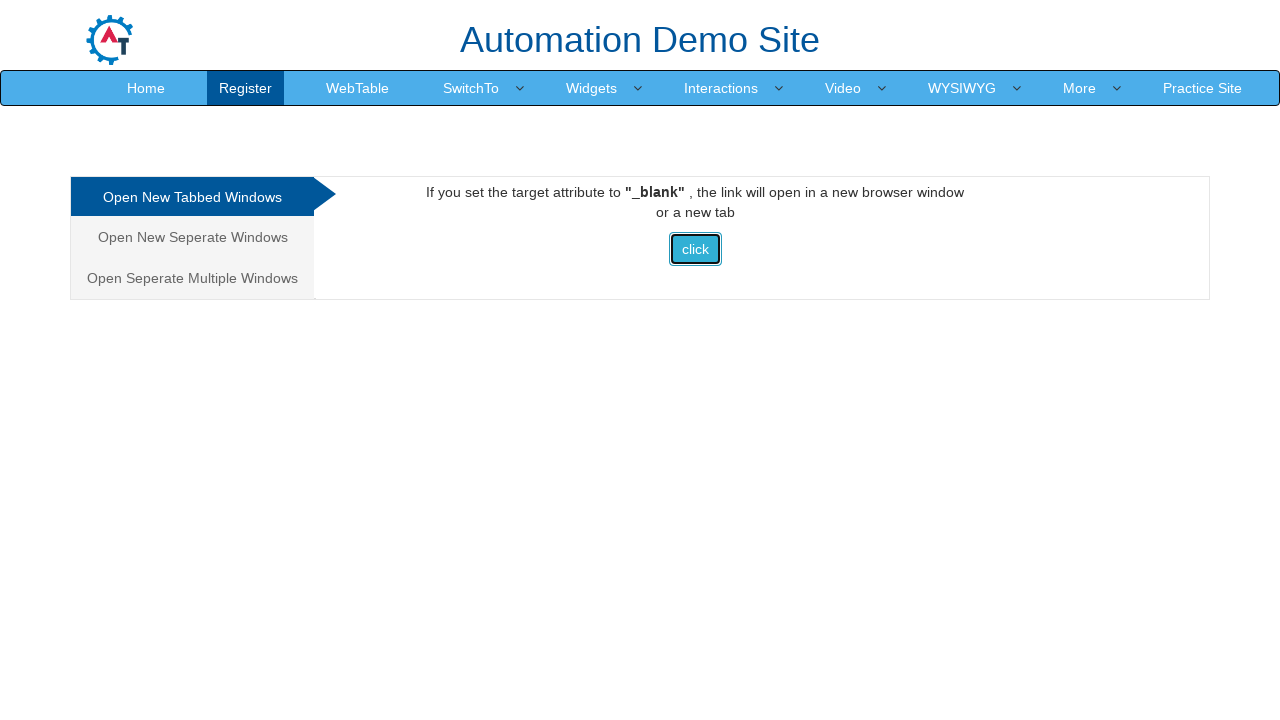

Waited for new tab to open
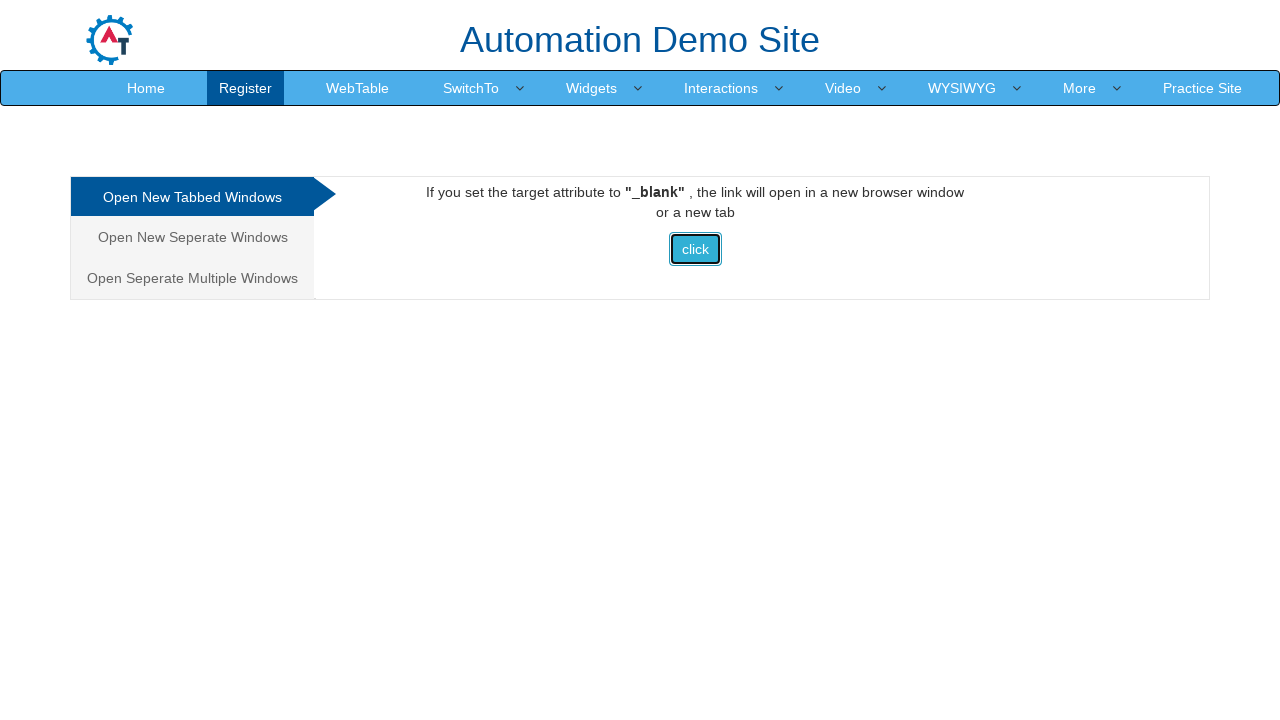

Retrieved all open pages/tabs from context
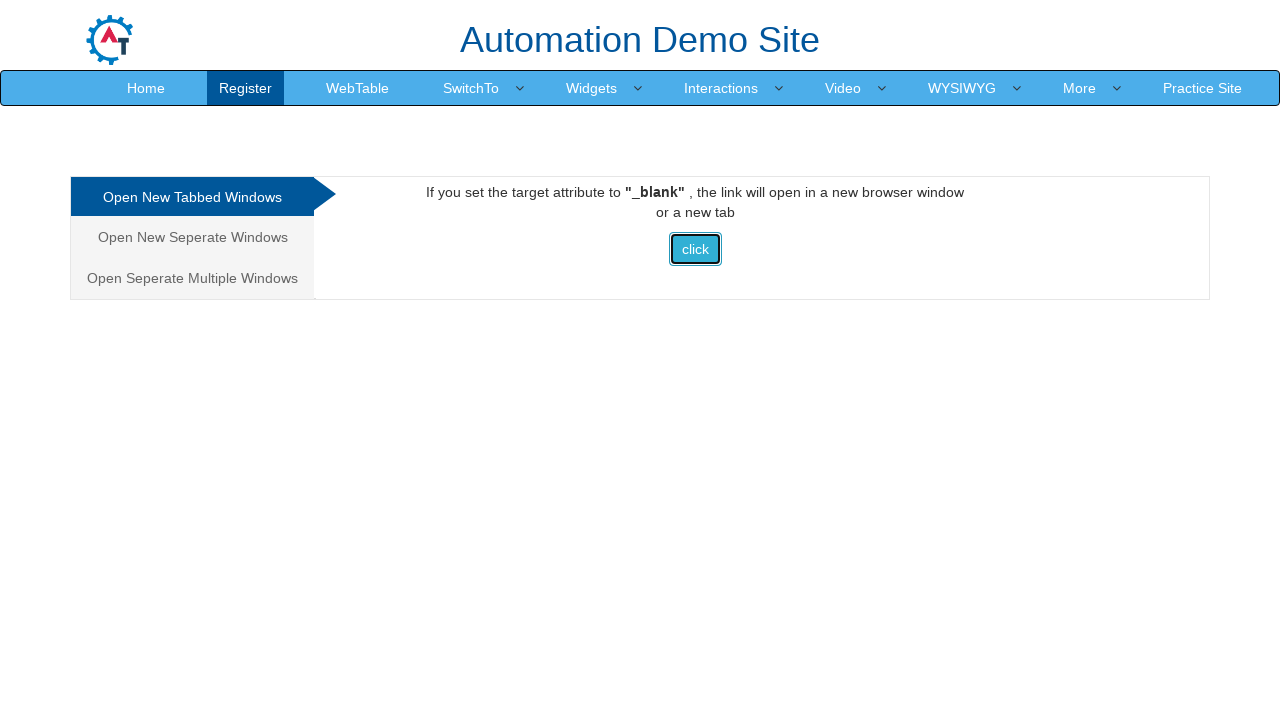

Retrieved and printed page title: 'Frames & windows'
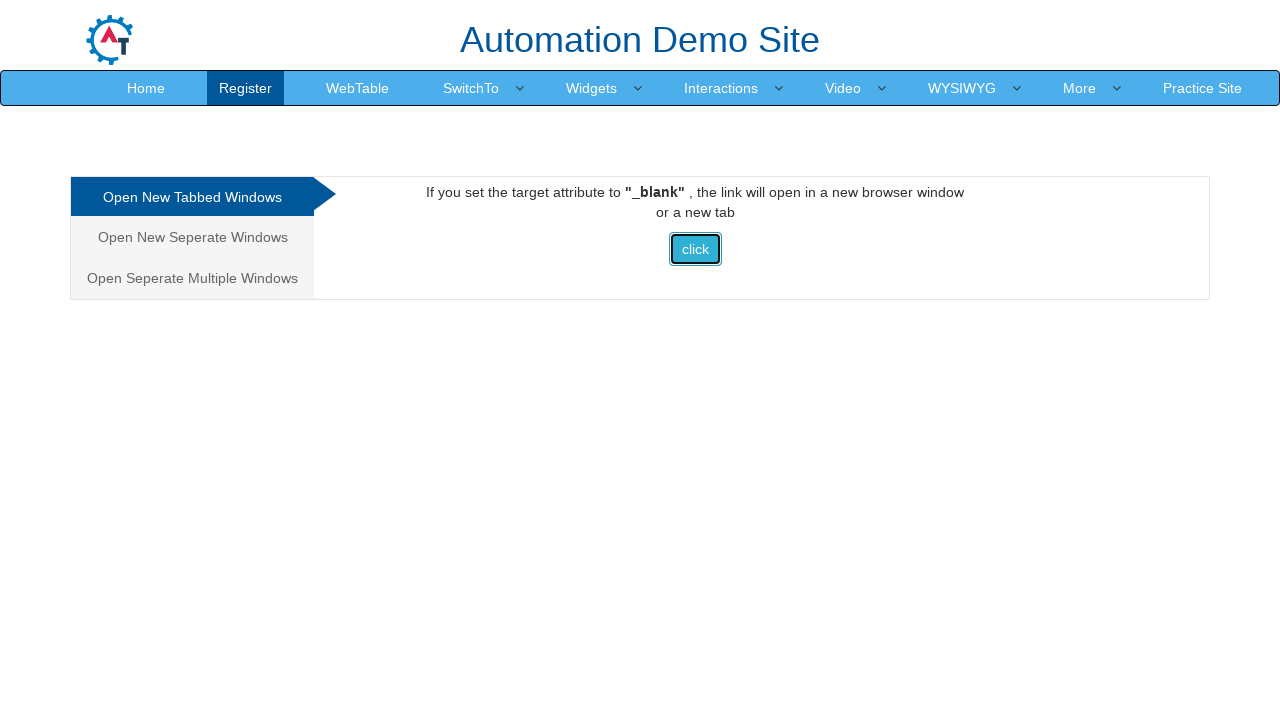

Retrieved and printed page title: 'Selenium'
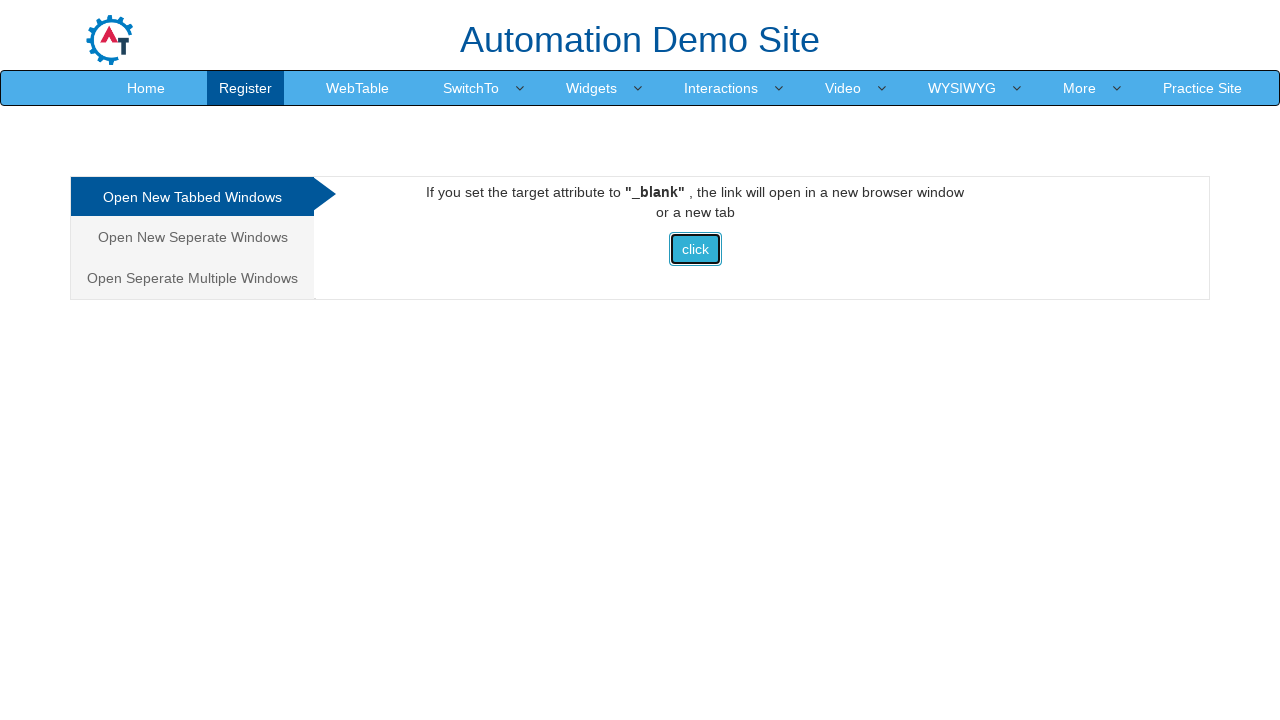

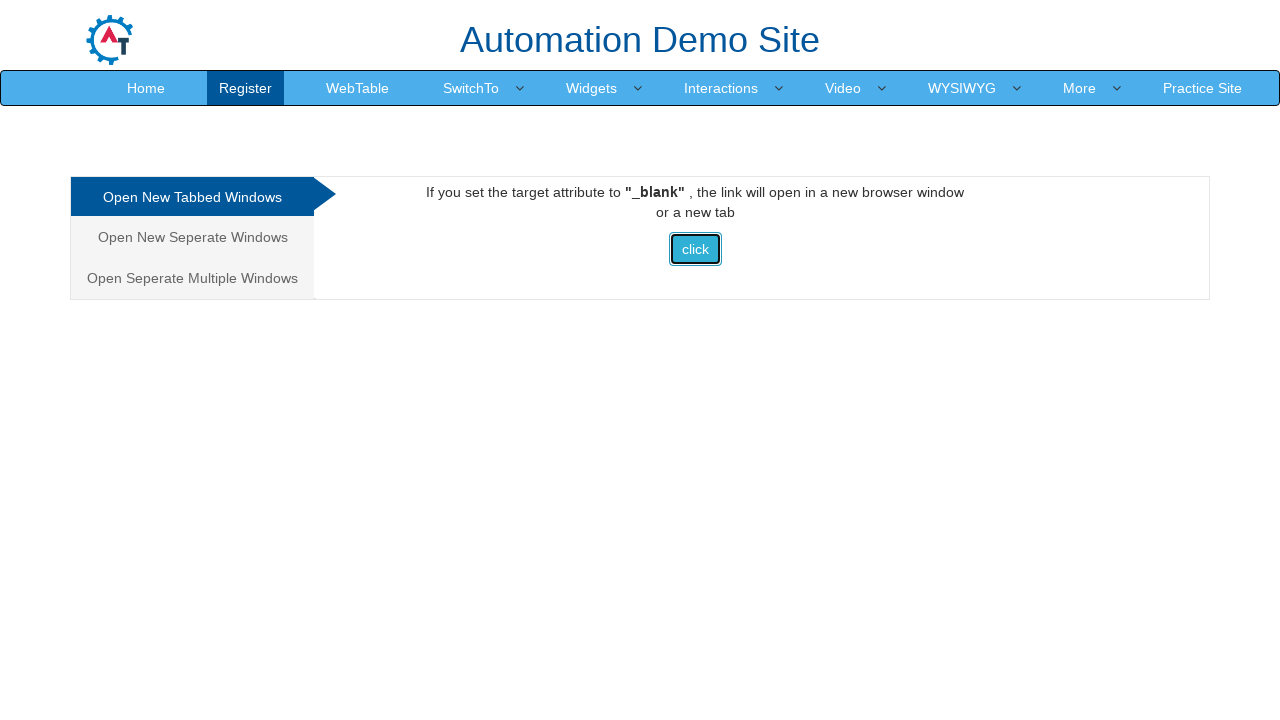